Tests a jQuery UI price range slider by dragging the minimum handle to the right and the maximum handle to the left to adjust the price range

Starting URL: https://www.jqueryscript.net/demo/Price-Range-Slider-jQuery-UI/

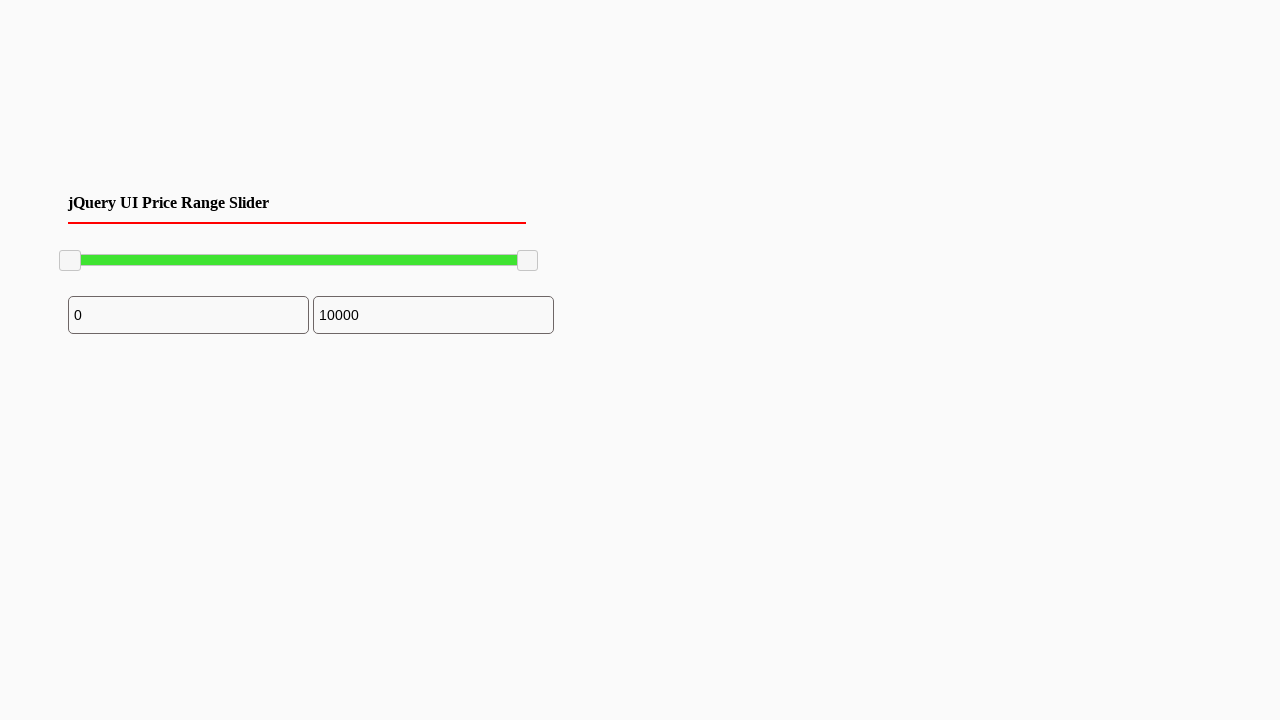

Price range slider block loaded and visible
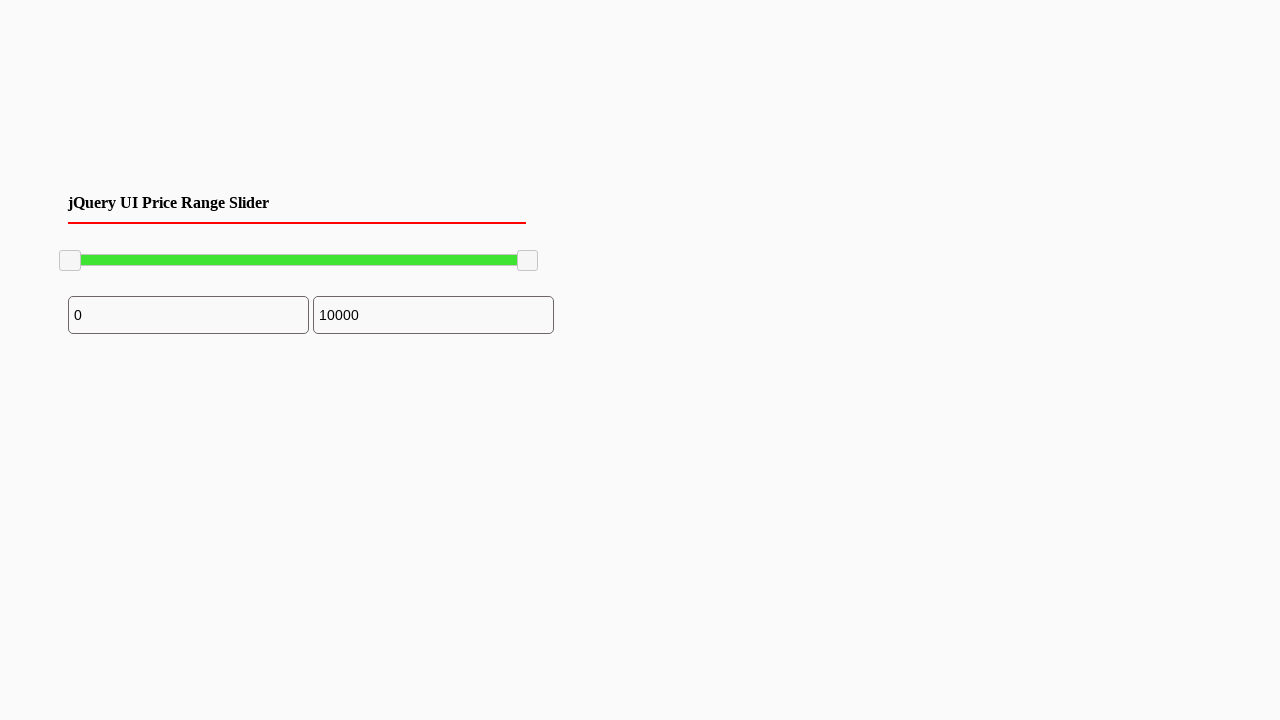

Located minimum slider handle
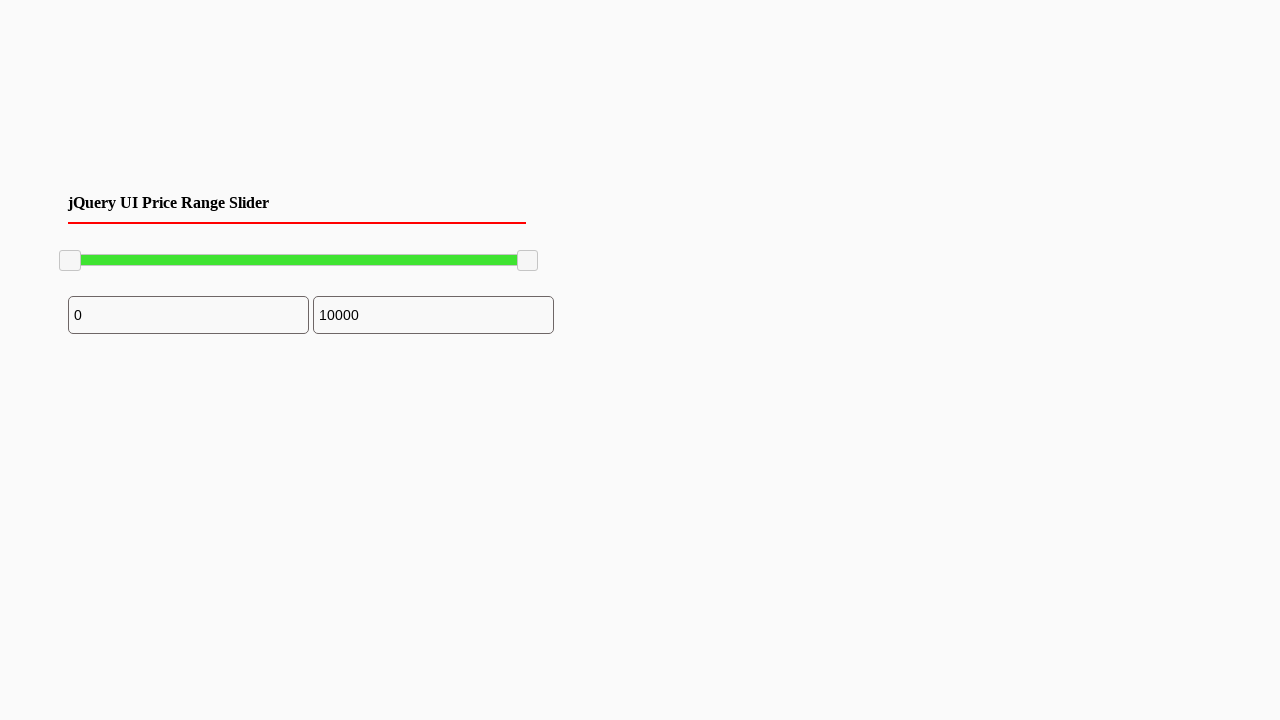

Retrieved minimum slider bounding box
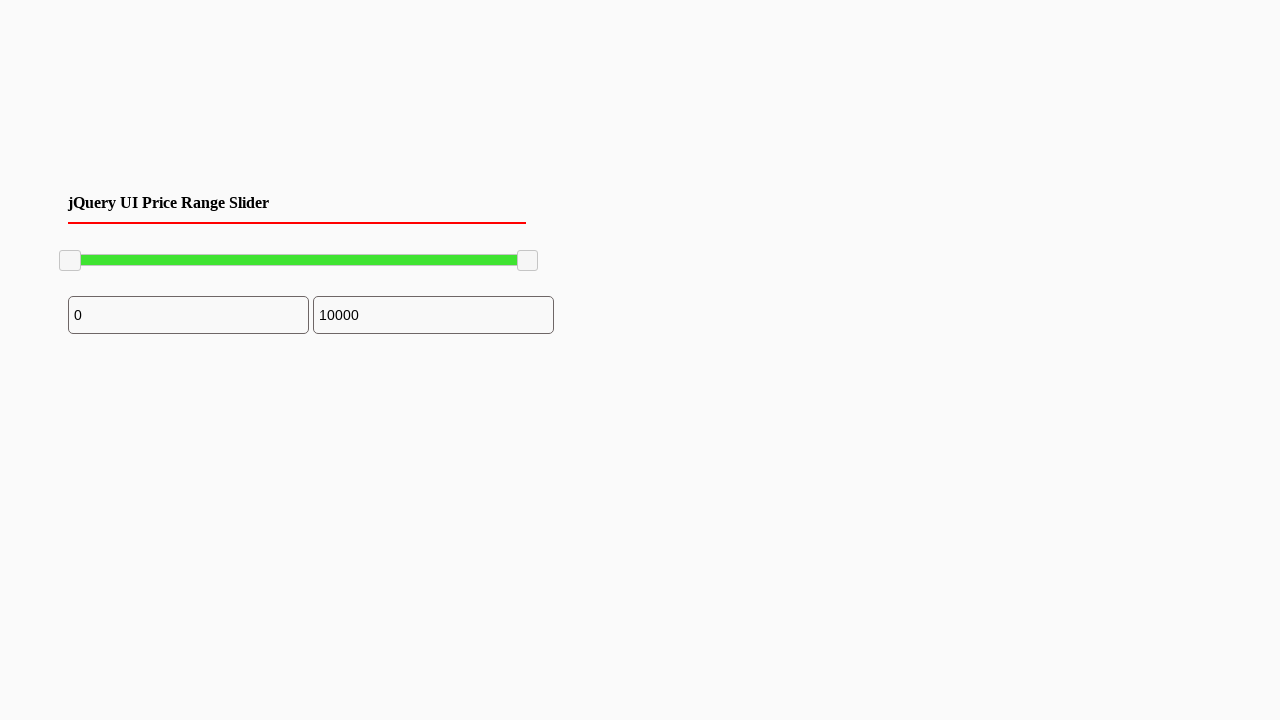

Moved mouse to minimum slider handle center at (70, 261)
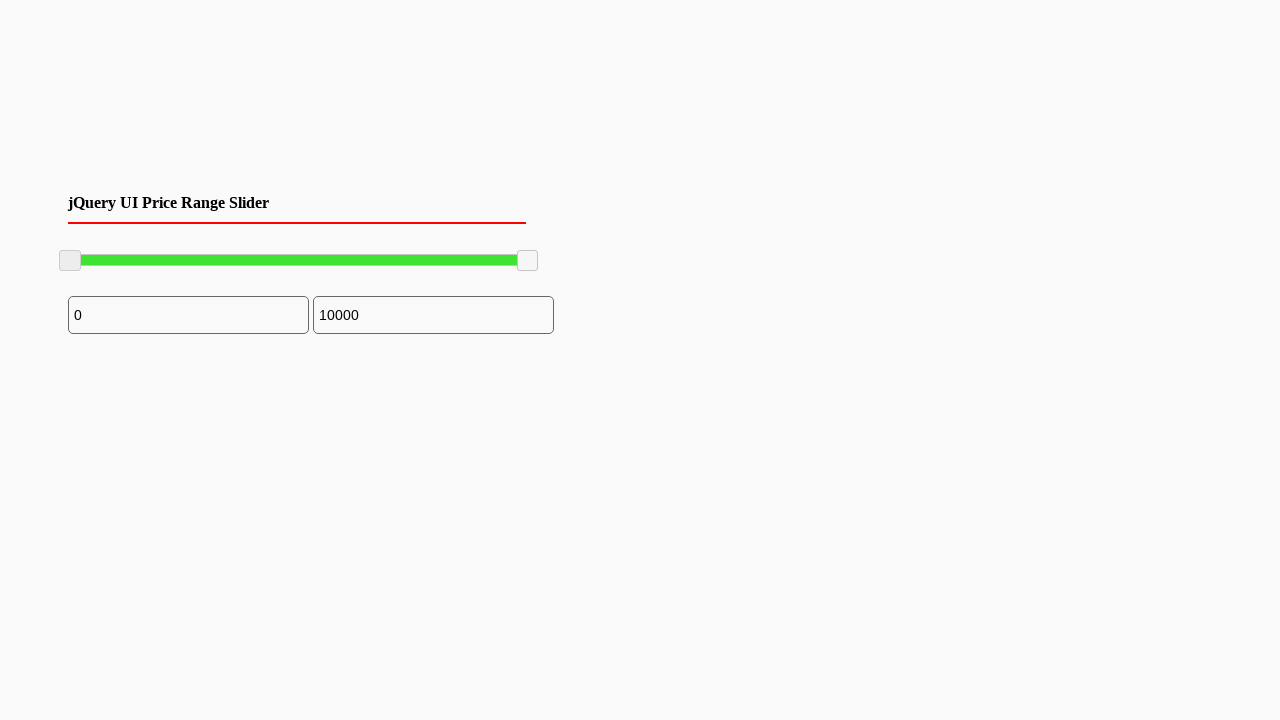

Pressed mouse button on minimum slider handle at (70, 261)
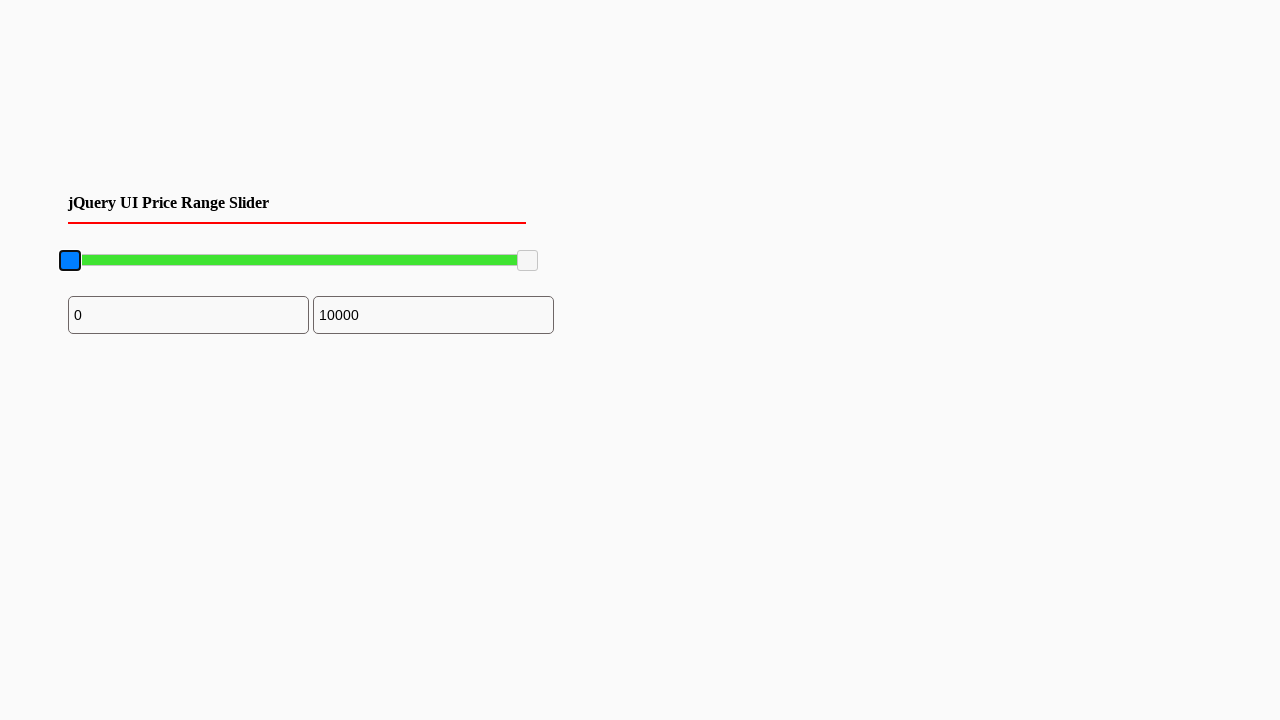

Dragged minimum slider handle 100 pixels to the right at (170, 261)
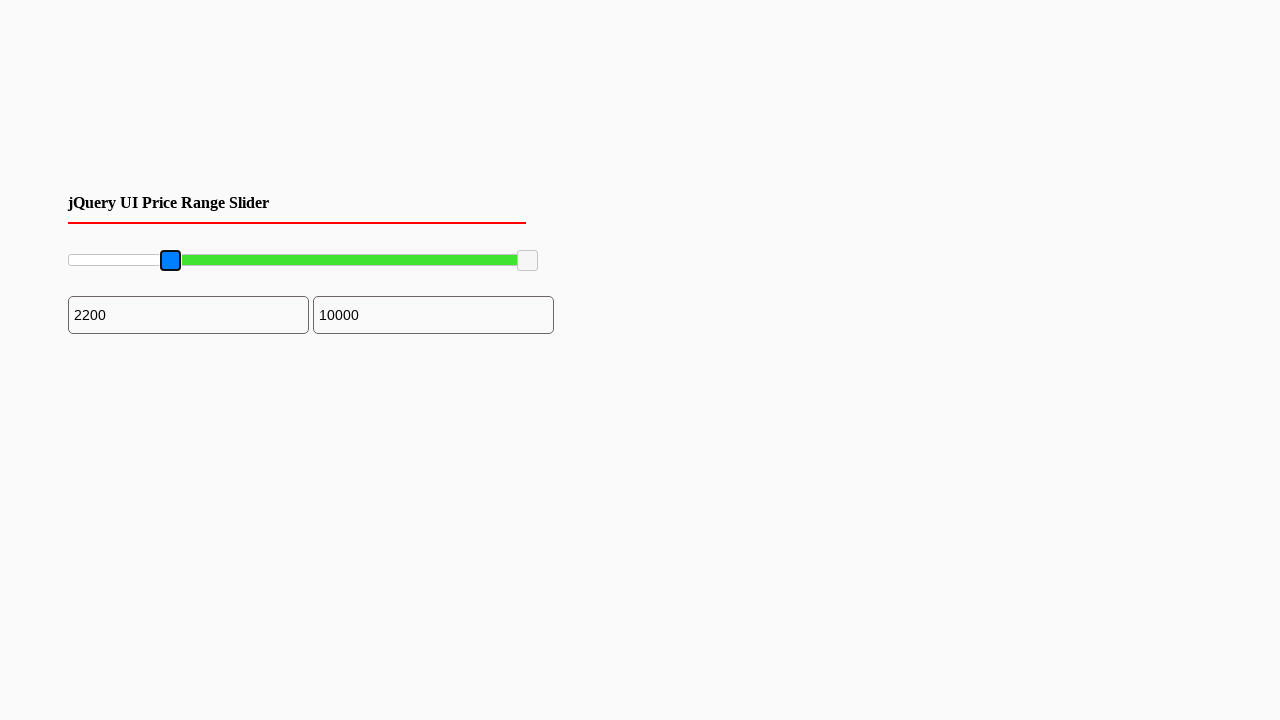

Released mouse button after dragging minimum slider at (170, 261)
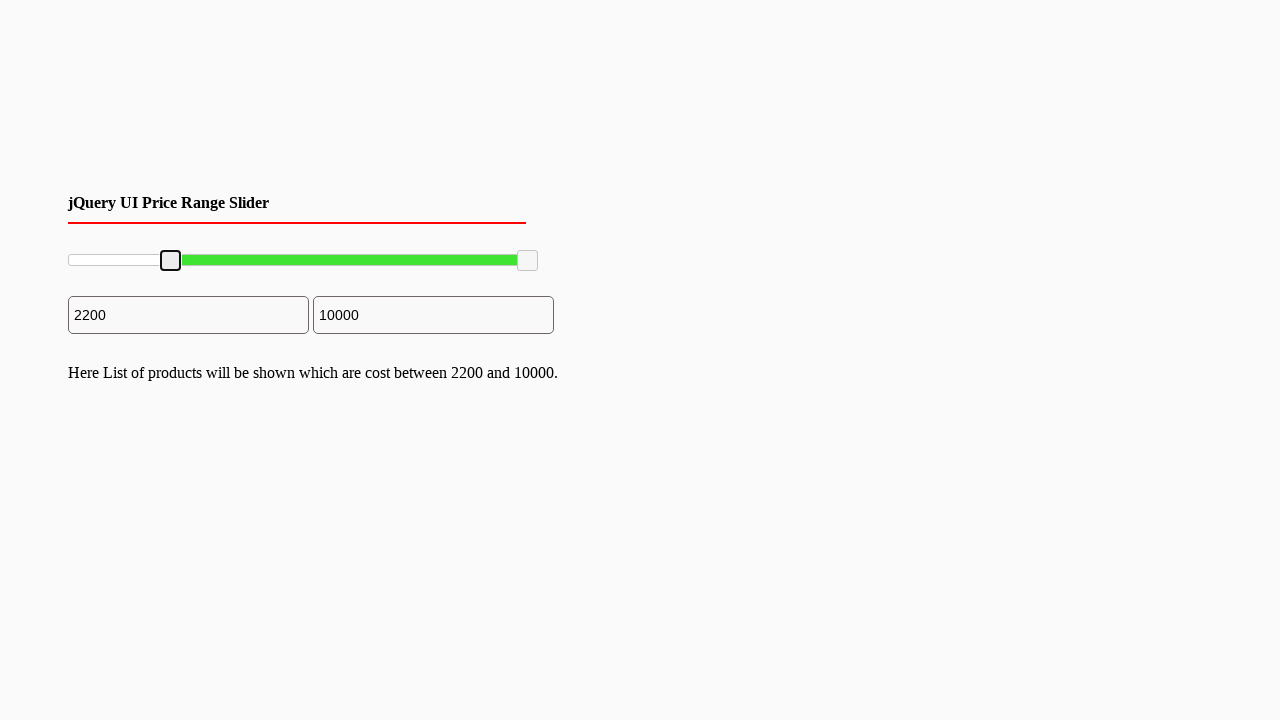

Located maximum slider handle
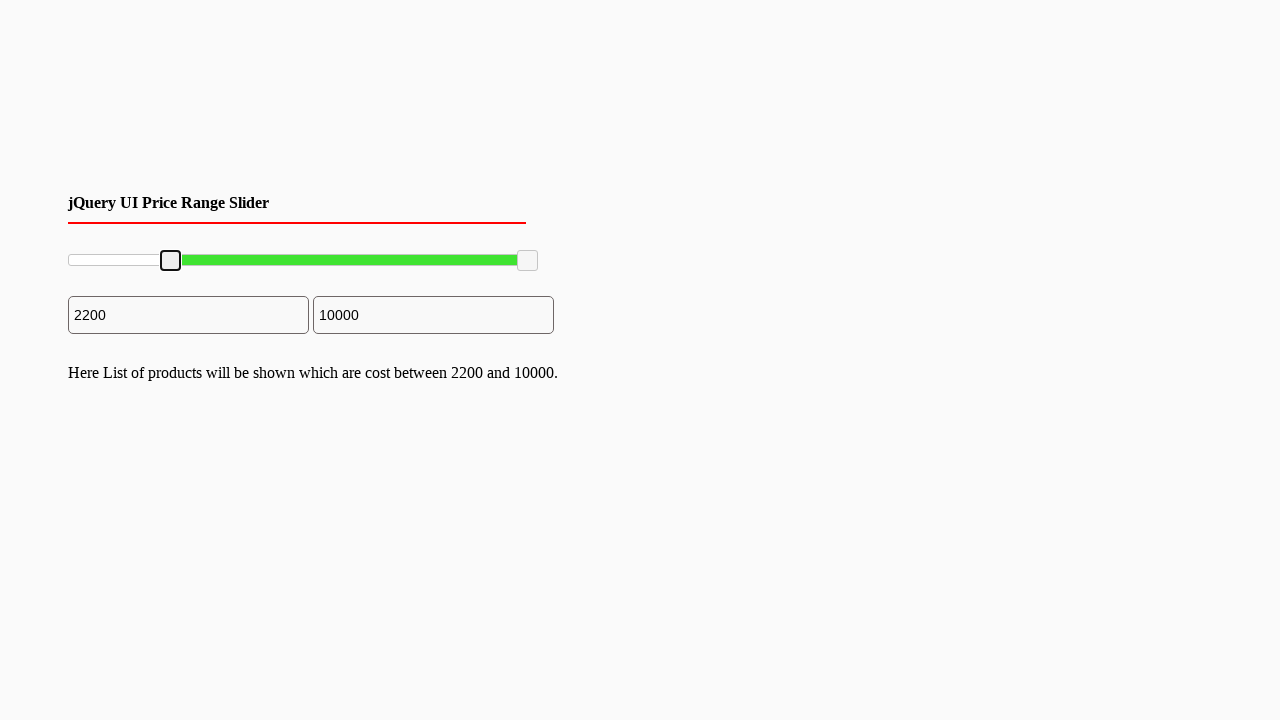

Retrieved maximum slider bounding box
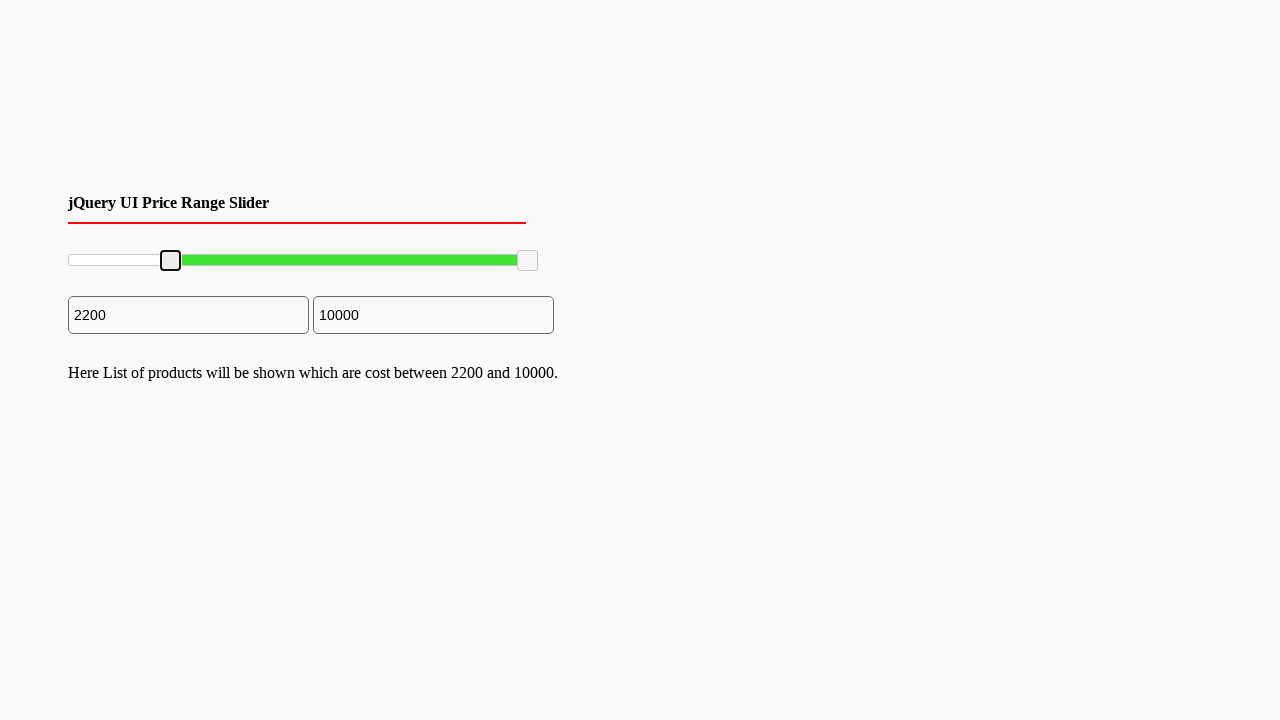

Moved mouse to maximum slider handle center at (528, 261)
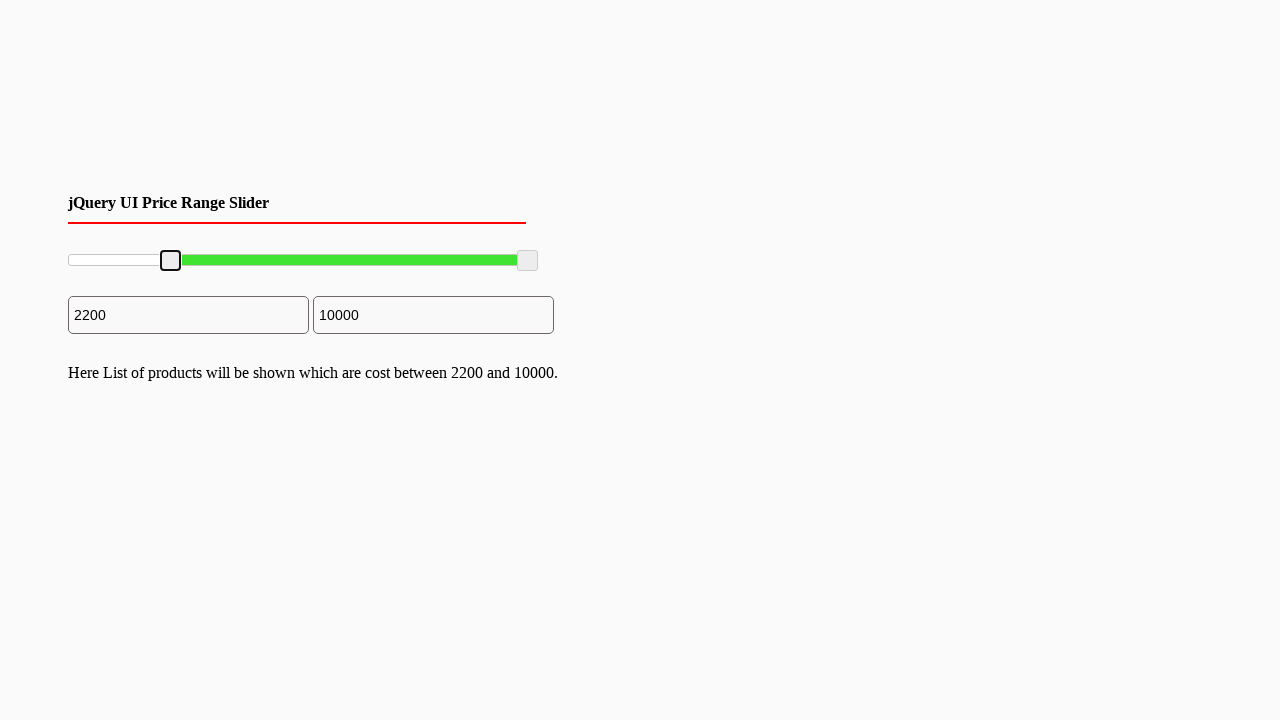

Pressed mouse button on maximum slider handle at (528, 261)
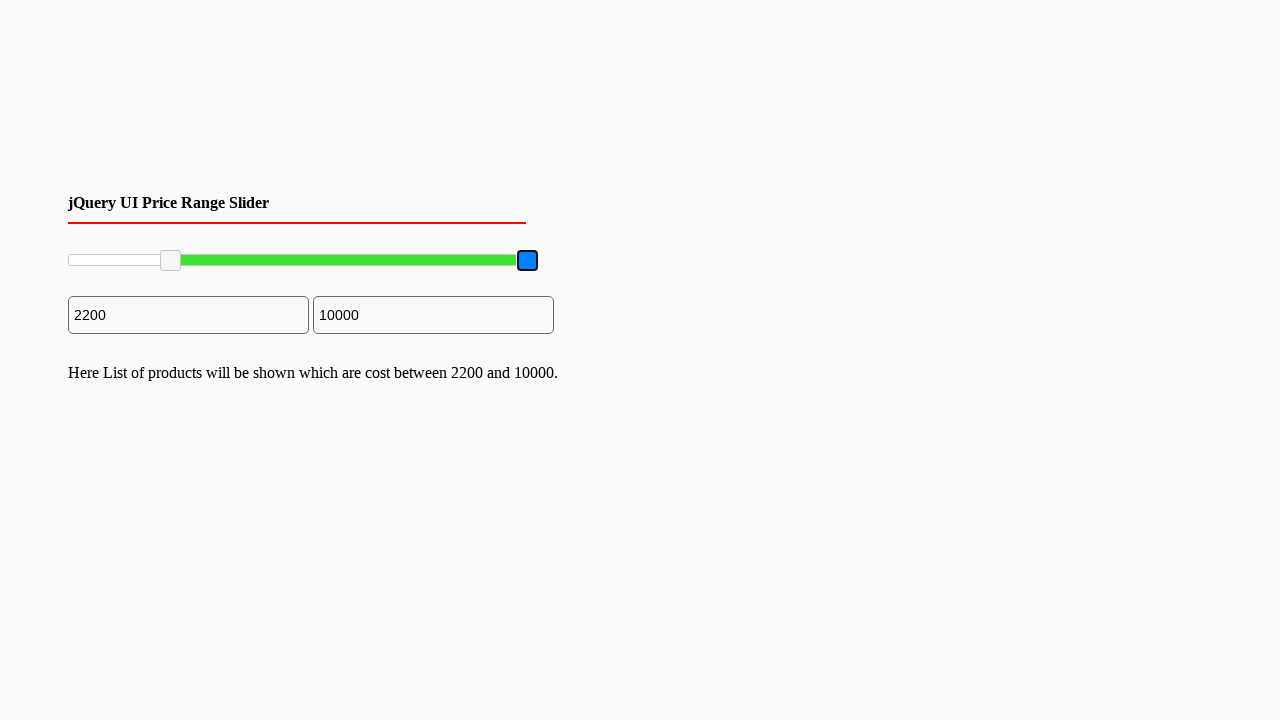

Dragged maximum slider handle 100 pixels to the left at (428, 261)
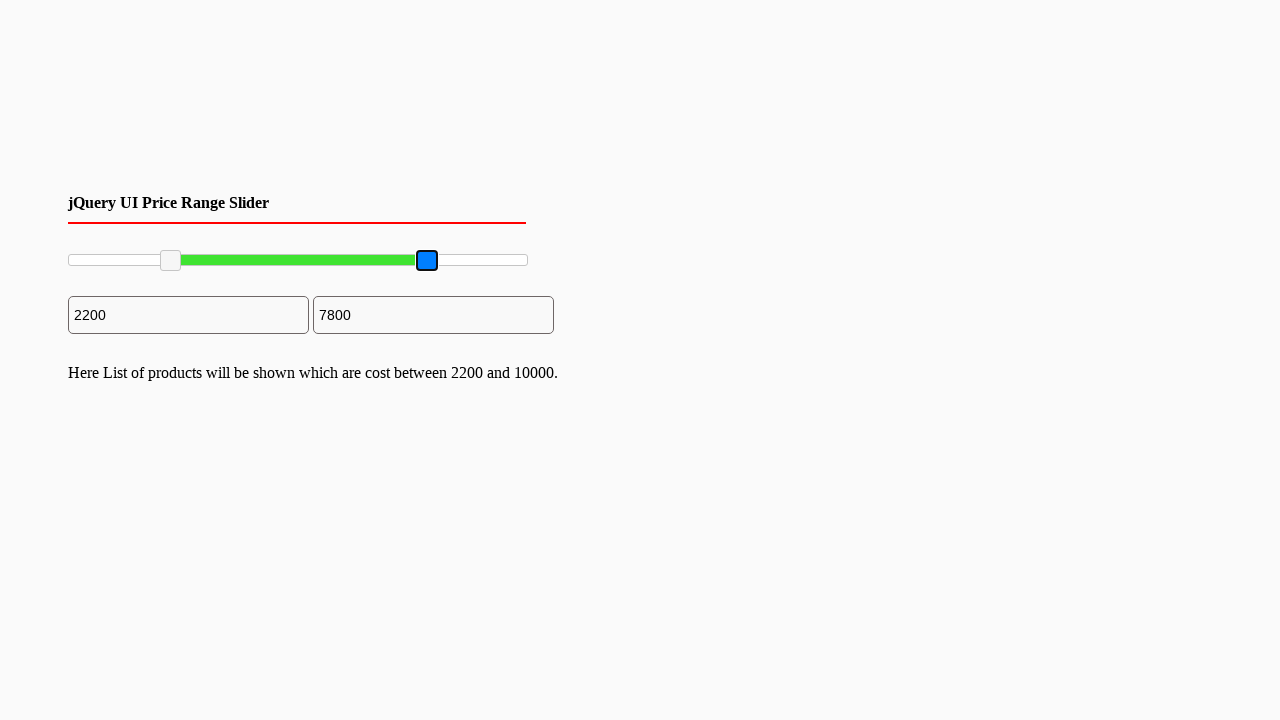

Released mouse button after dragging maximum slider at (428, 261)
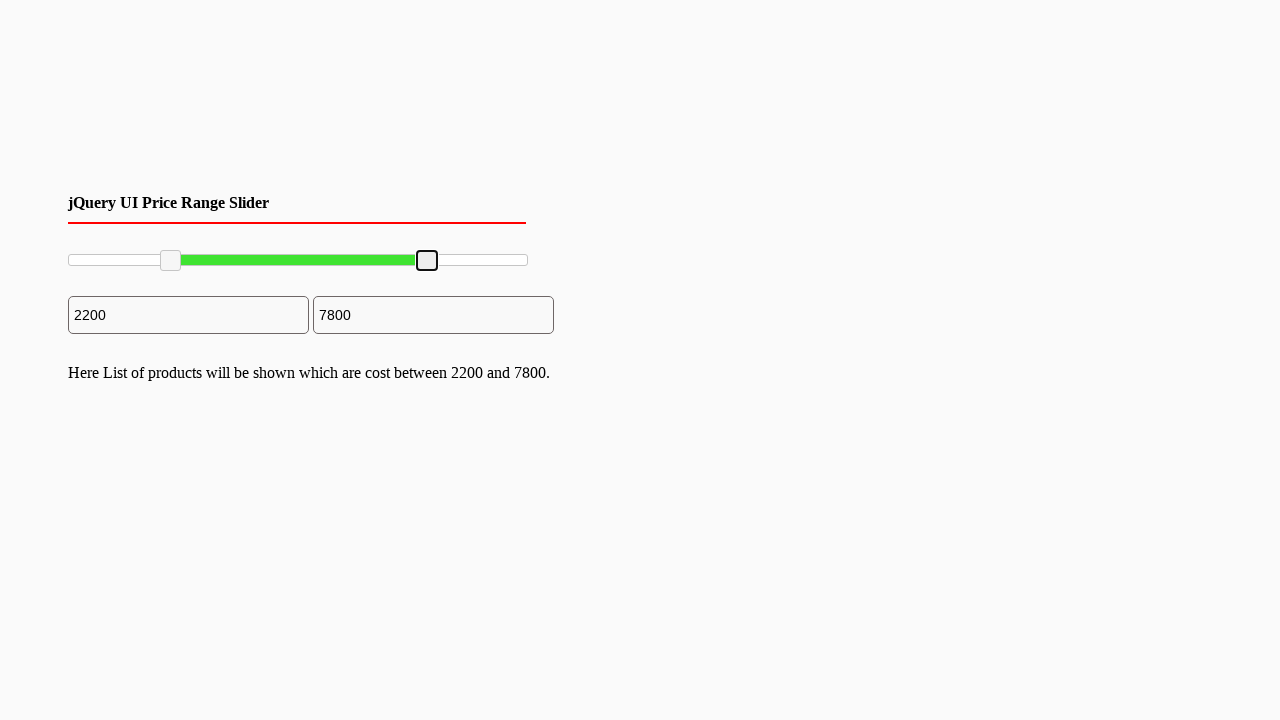

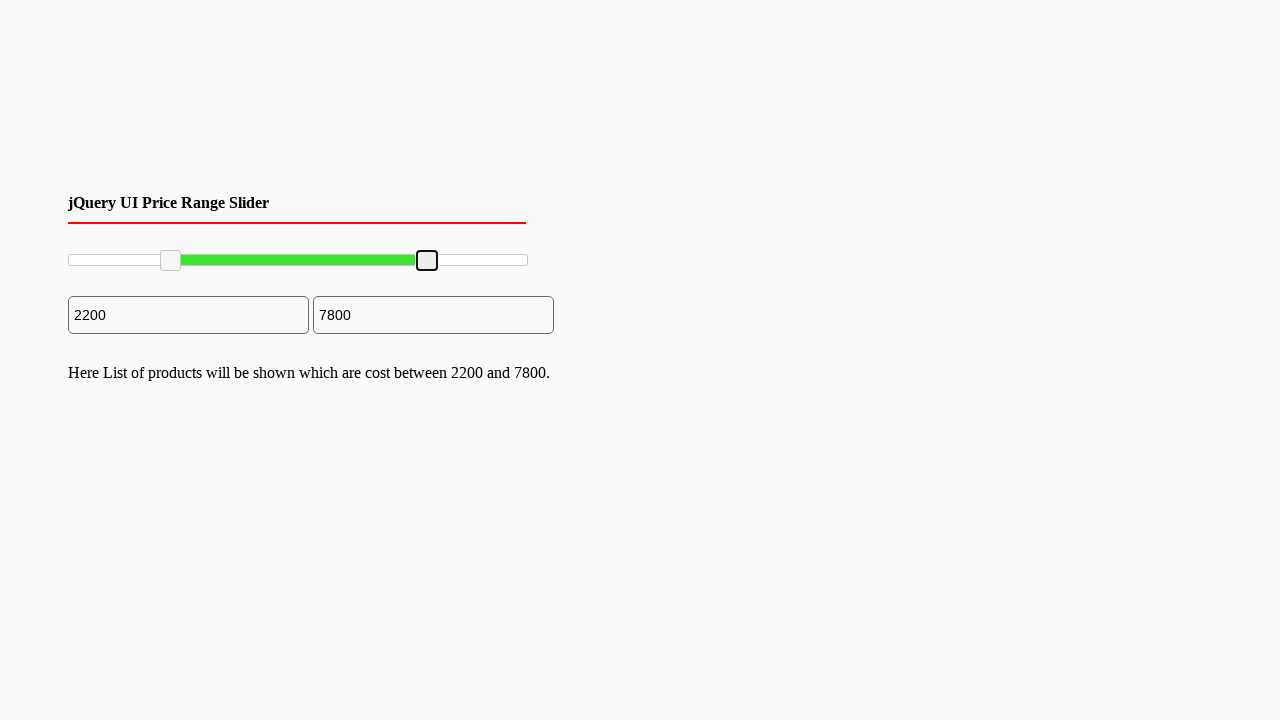